Tests form validation by submitting "123" in numero field and "a" in directivo field, verifying that directivo error is displayed

Starting URL: https://elenarivero.github.io/Ejercicio2/index.html

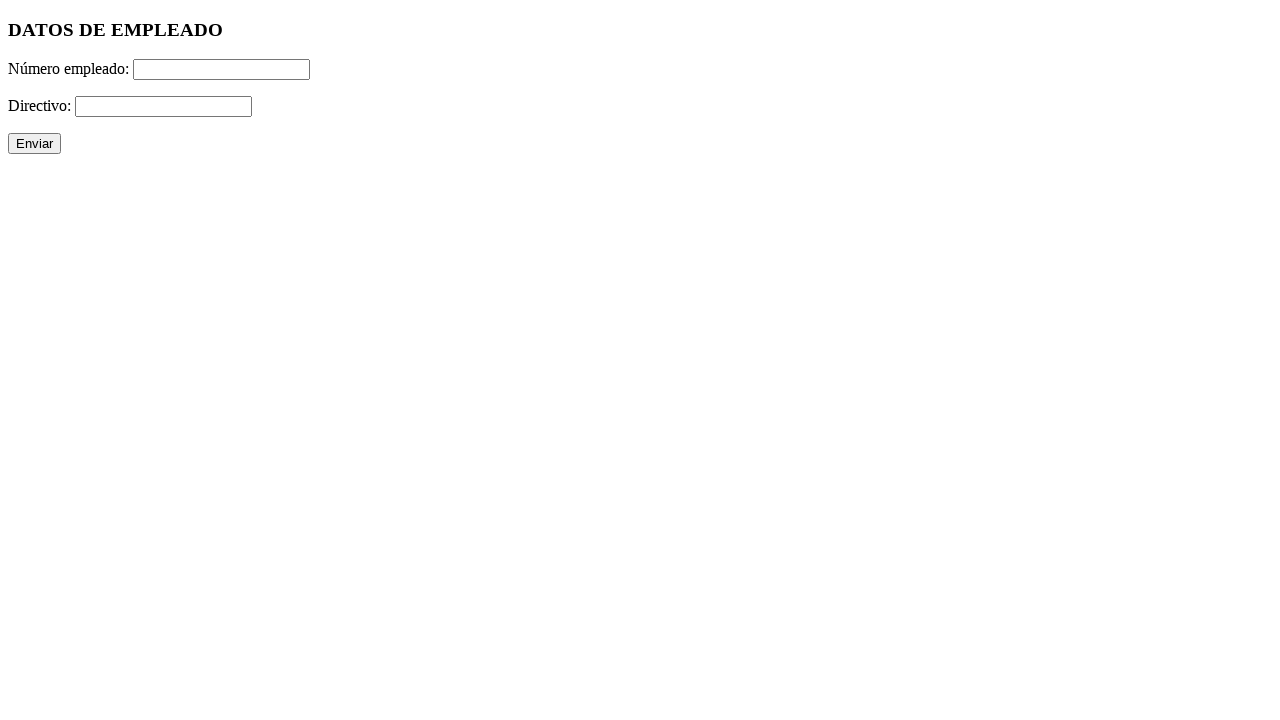

Filled numero field with '123' on #numero
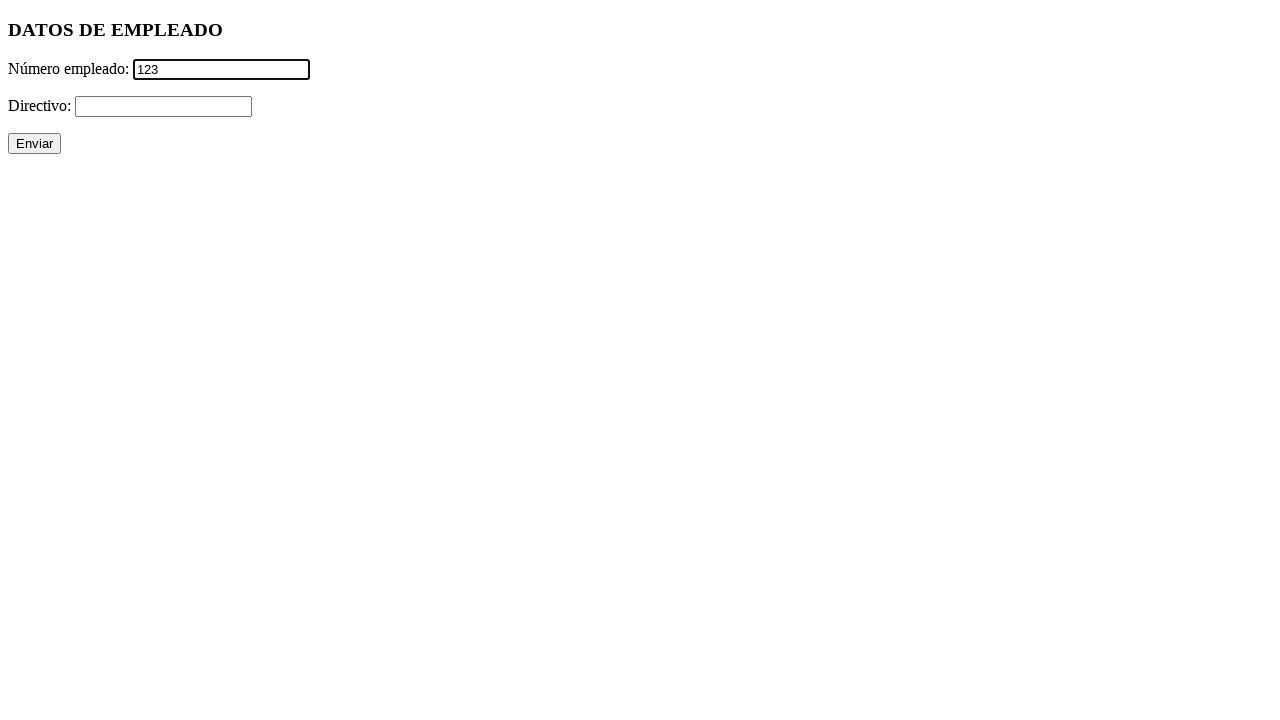

Filled directivo field with 'a' on #directivo
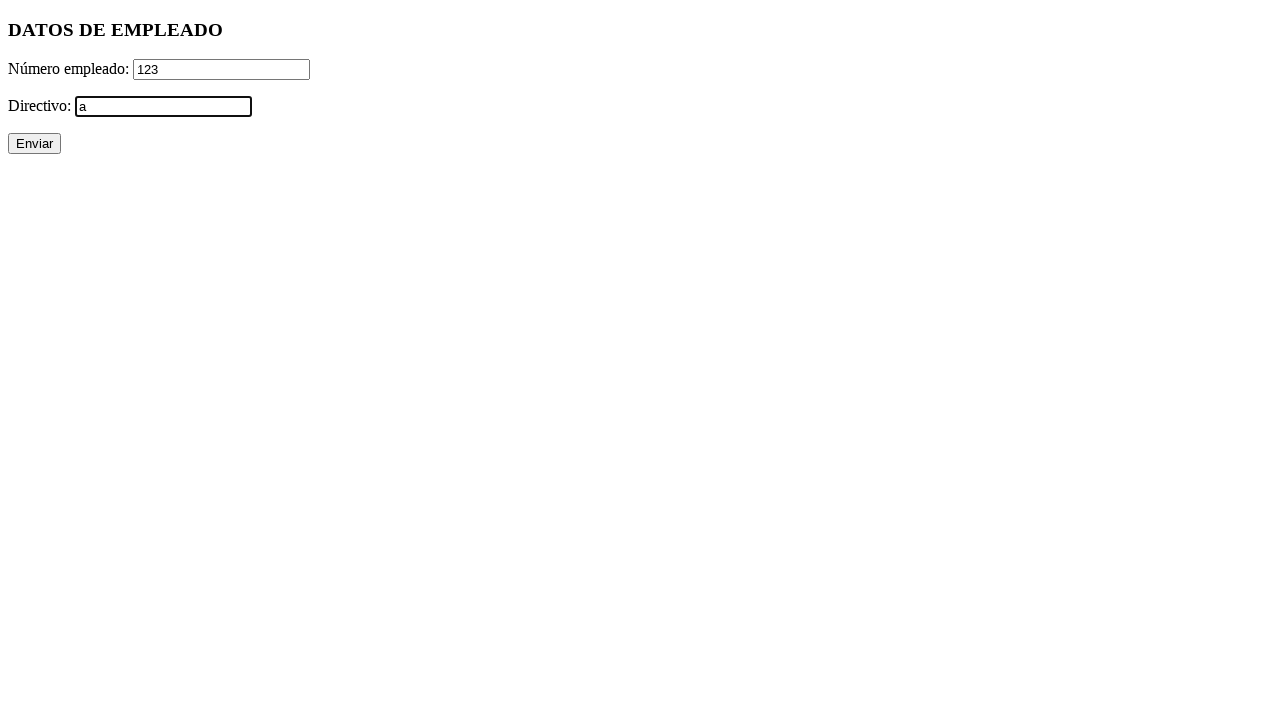

Clicked submit button to validate form at (34, 144) on xpath=//p/input[@type='submit']
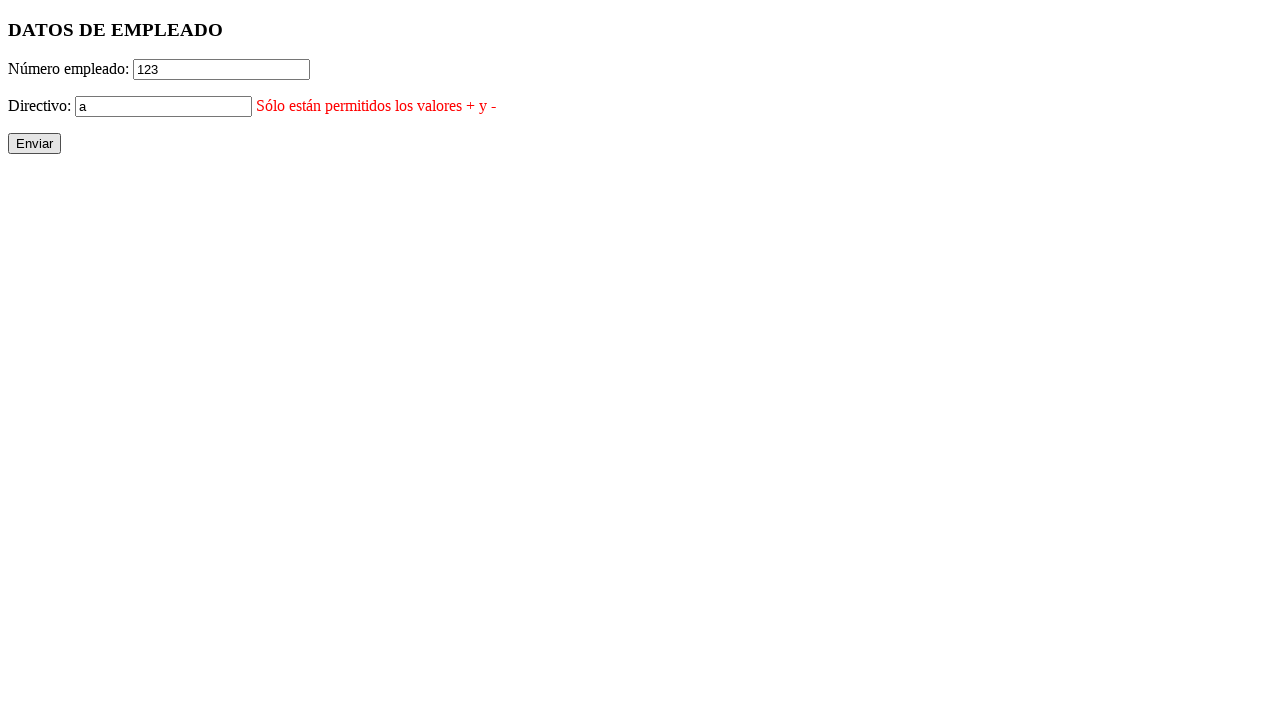

Waited 500ms for error messages to be processed
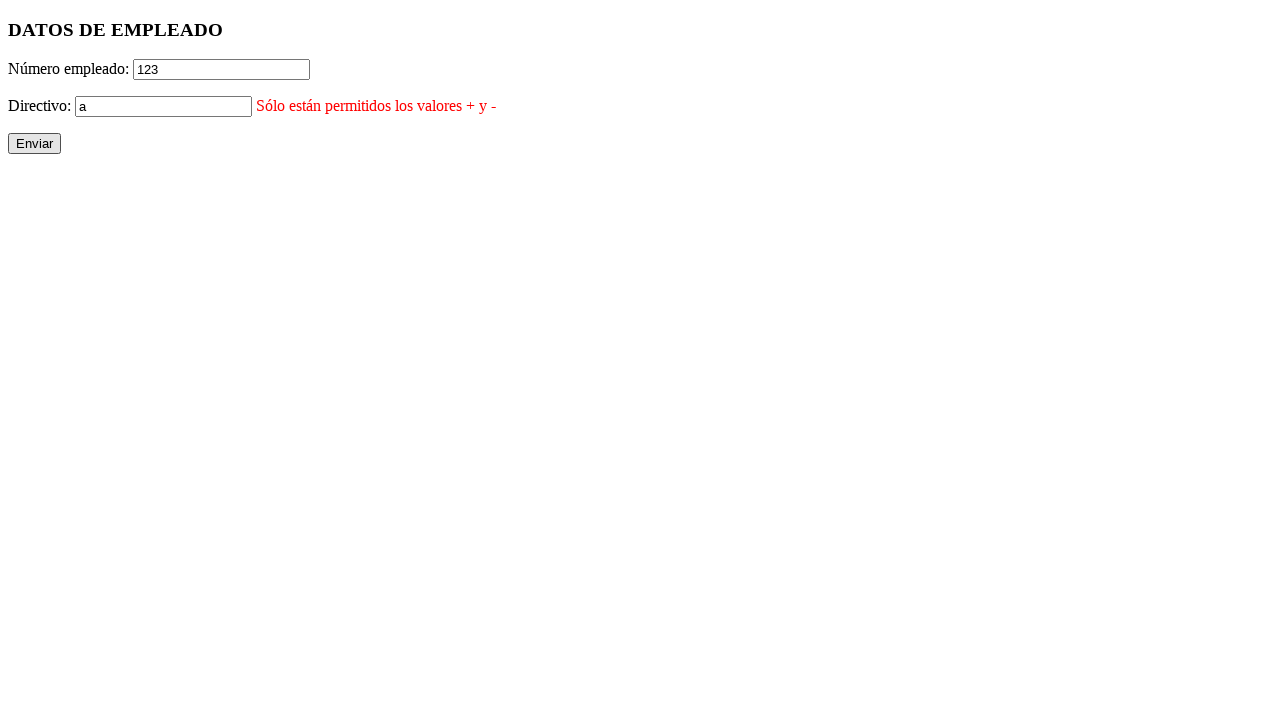

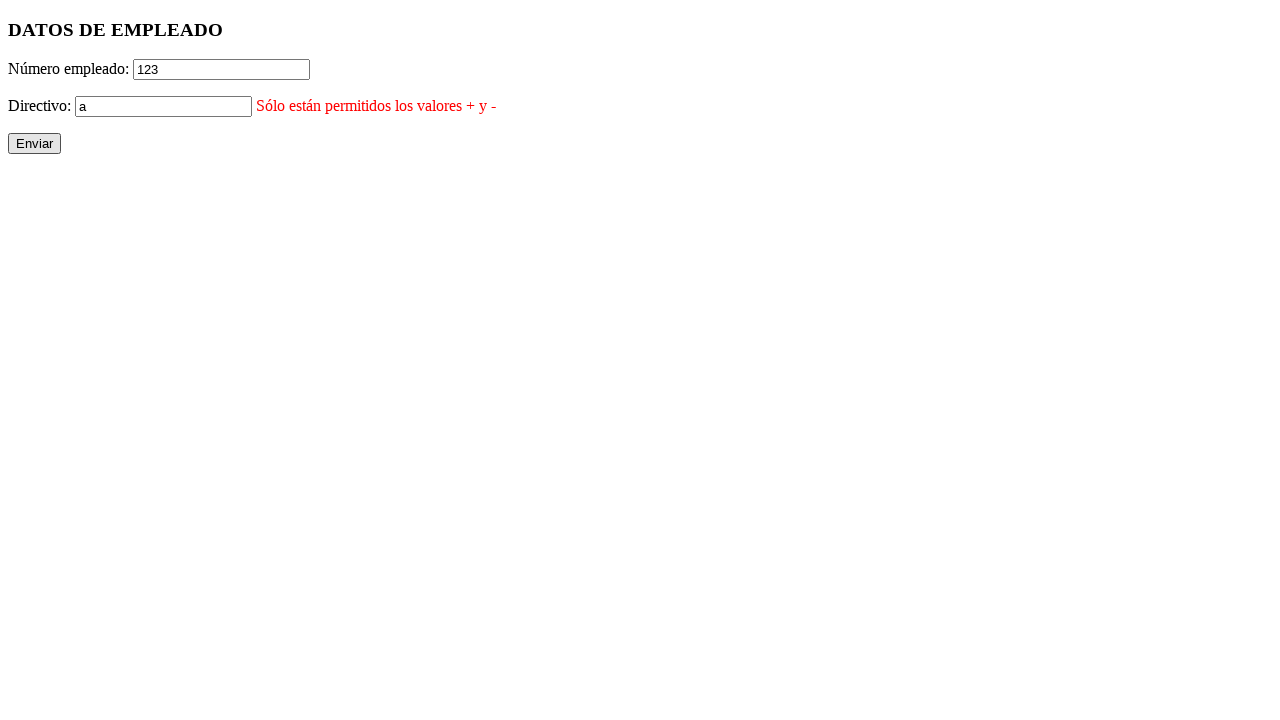